Tests navigation by clicking through all links in the LinkList1 section of a blog page and navigating back after each click to verify navigation functionality.

Starting URL: https://omayo.blogspot.com/

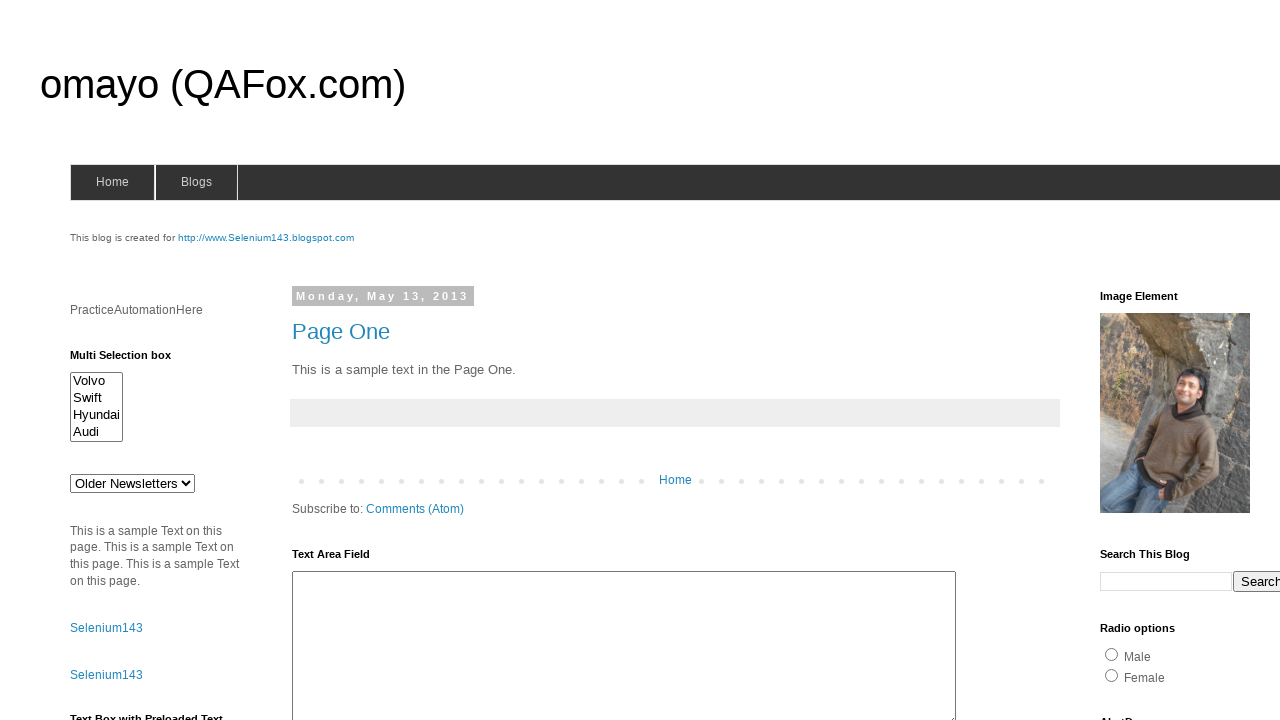

Waited for LinkList1 section to load
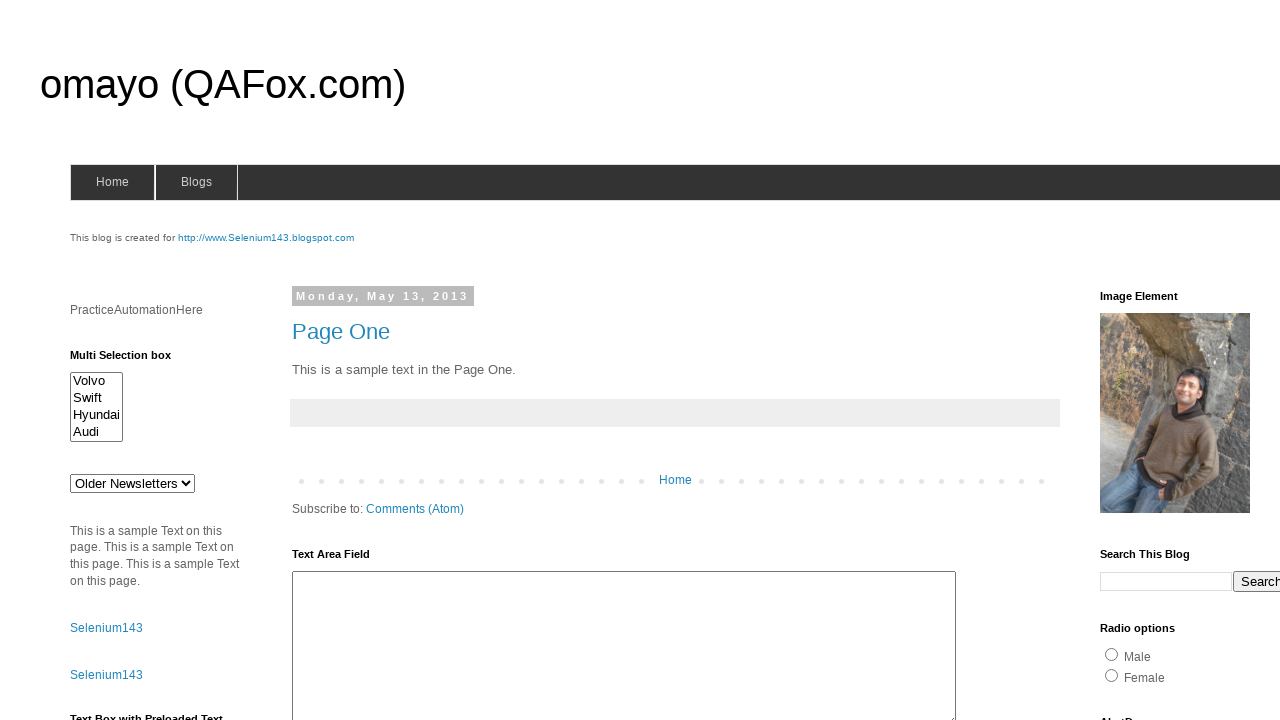

Found 5 links in LinkList1 section
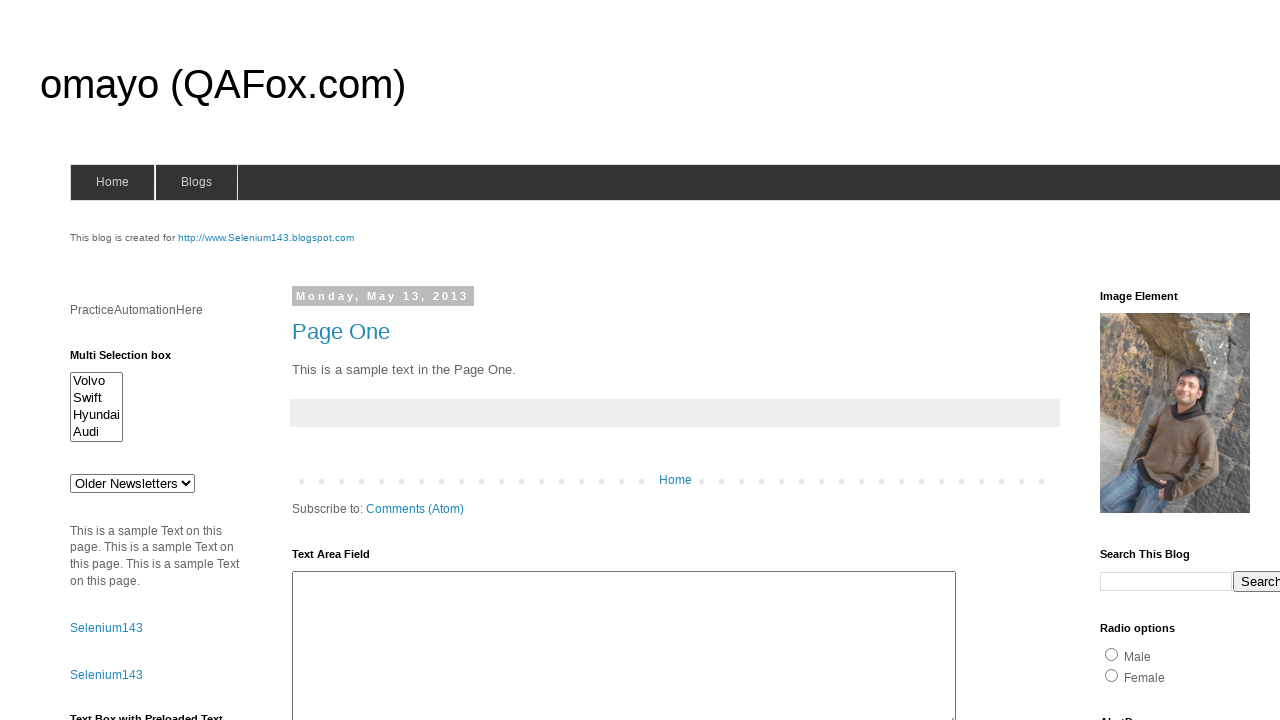

Clicked link 1 in LinkList1 at (1160, 360) on (//div[@id='LinkList1']//a)[1]
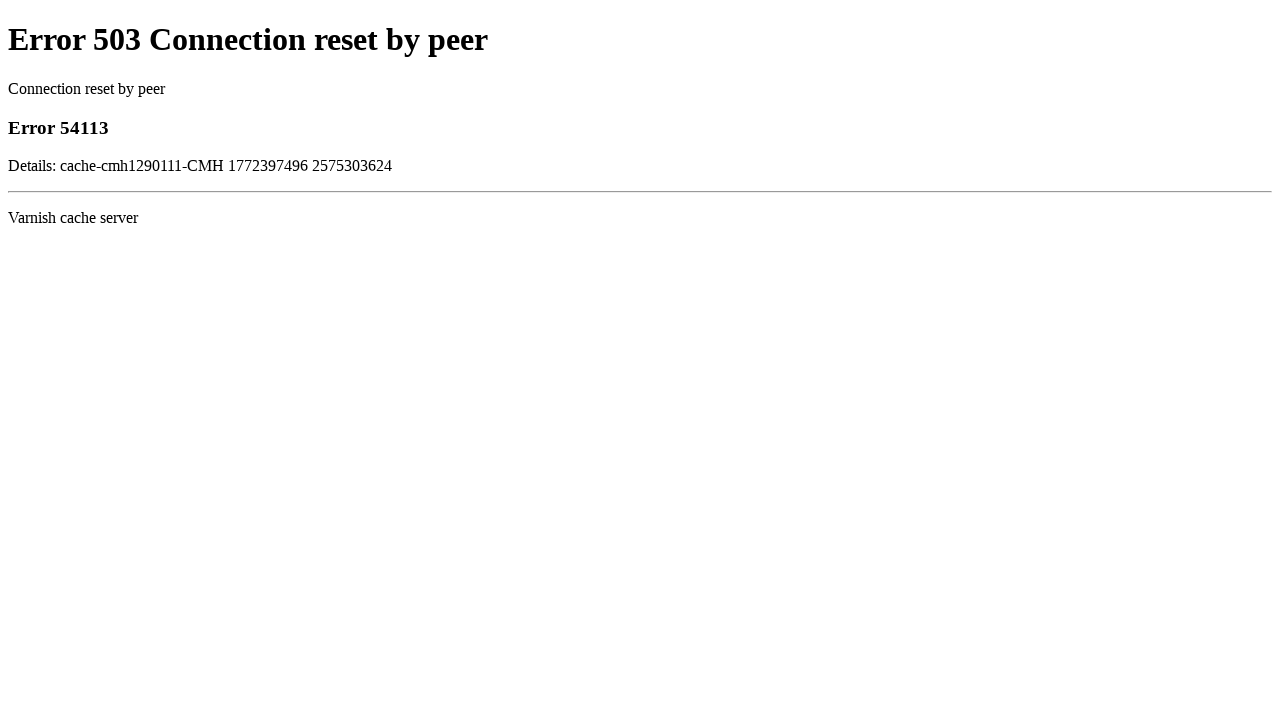

Navigated back from link 1
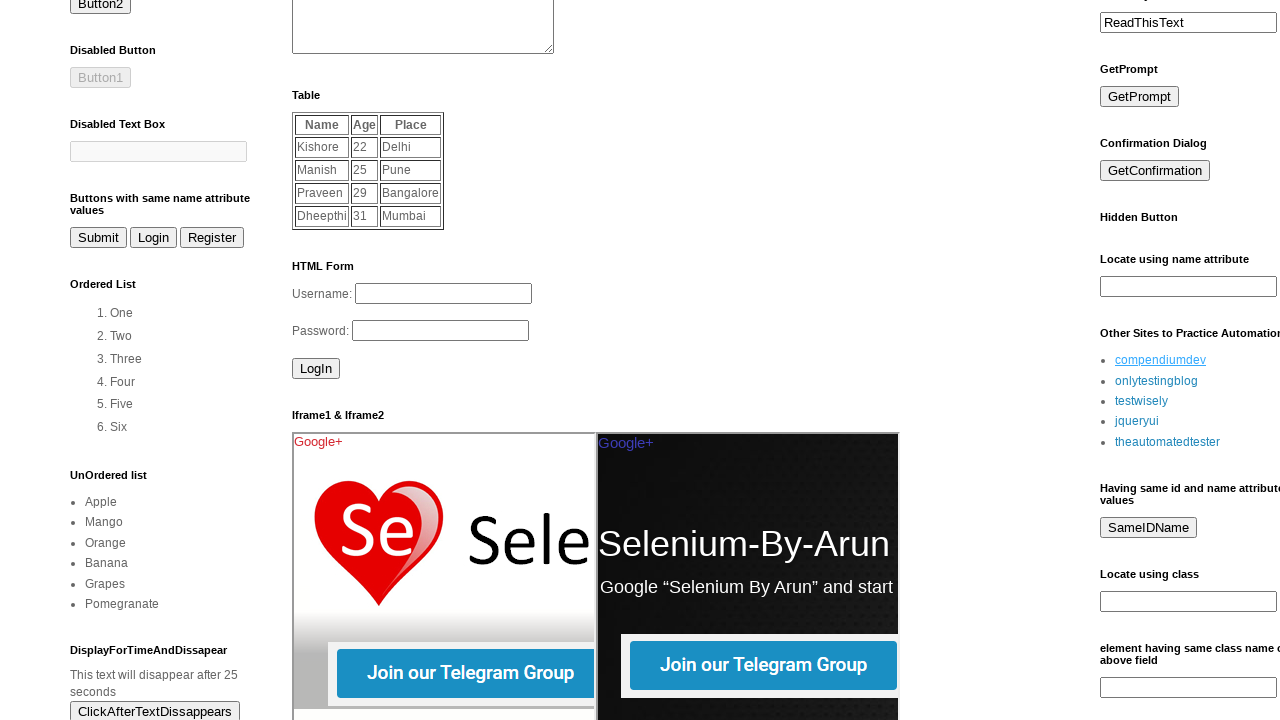

Waited for LinkList1 section to reload after navigating back
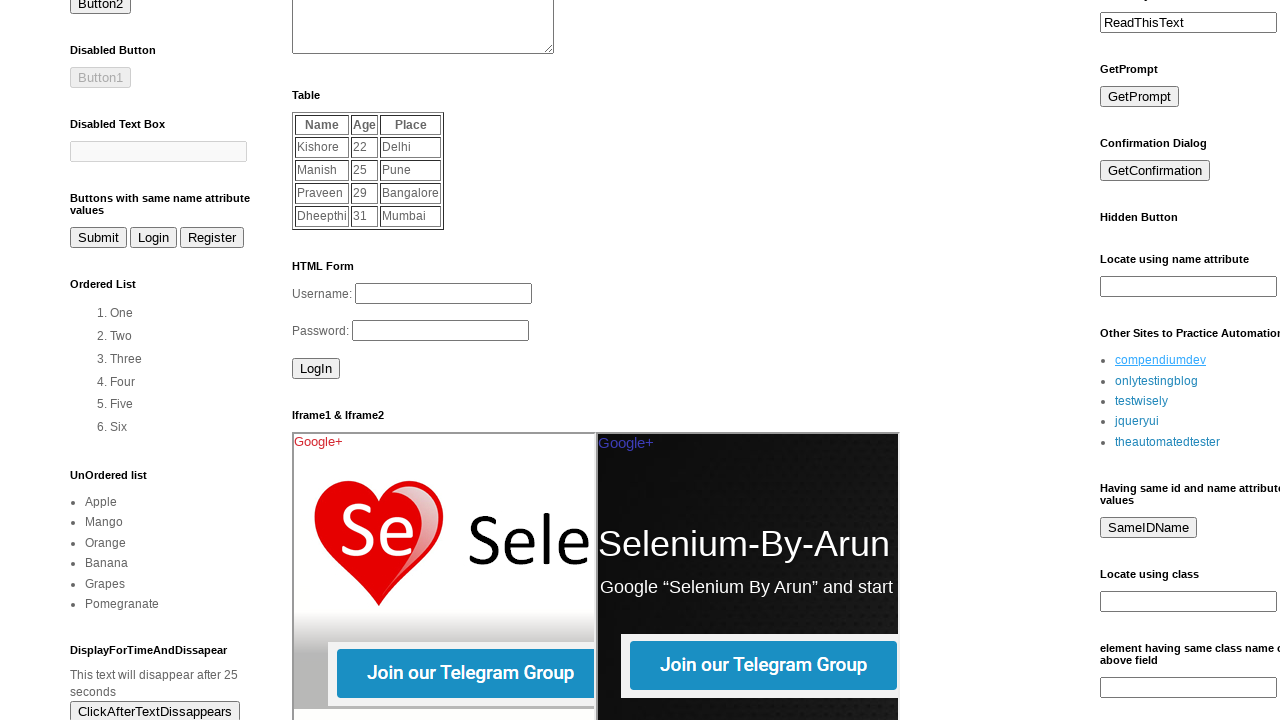

Clicked link 2 in LinkList1 at (1156, 381) on (//div[@id='LinkList1']//a)[2]
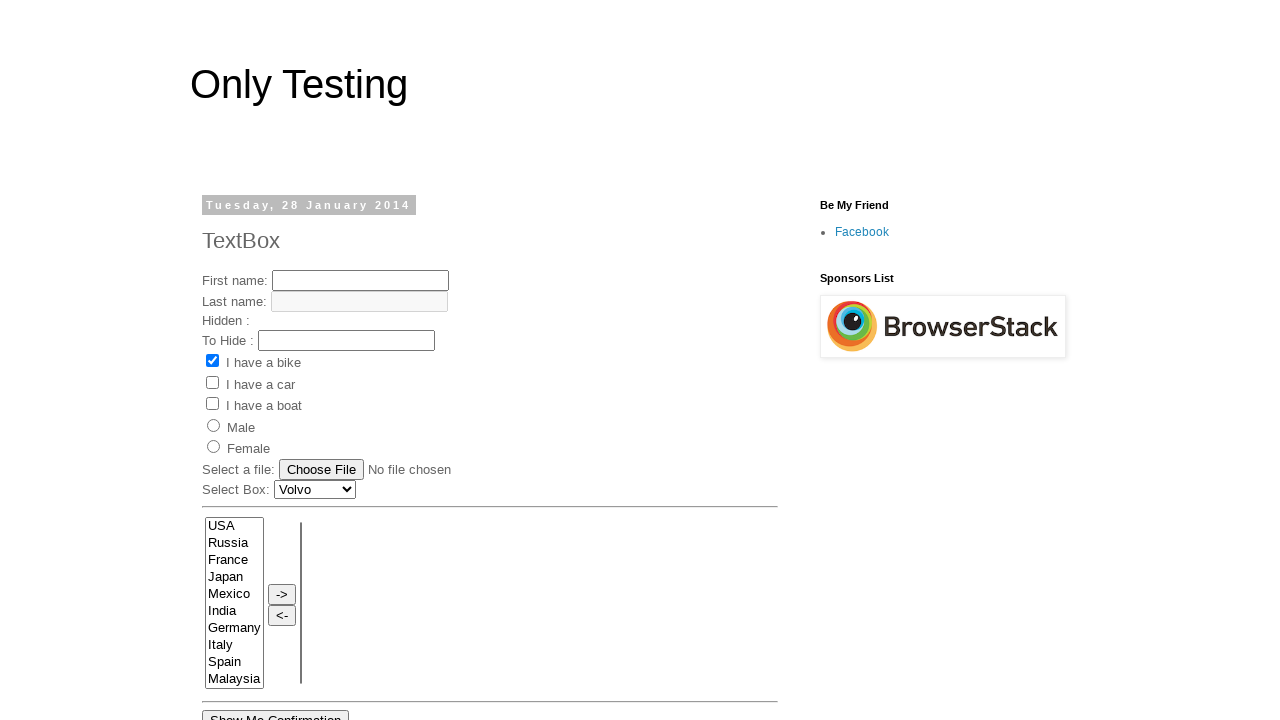

Navigated back from link 2
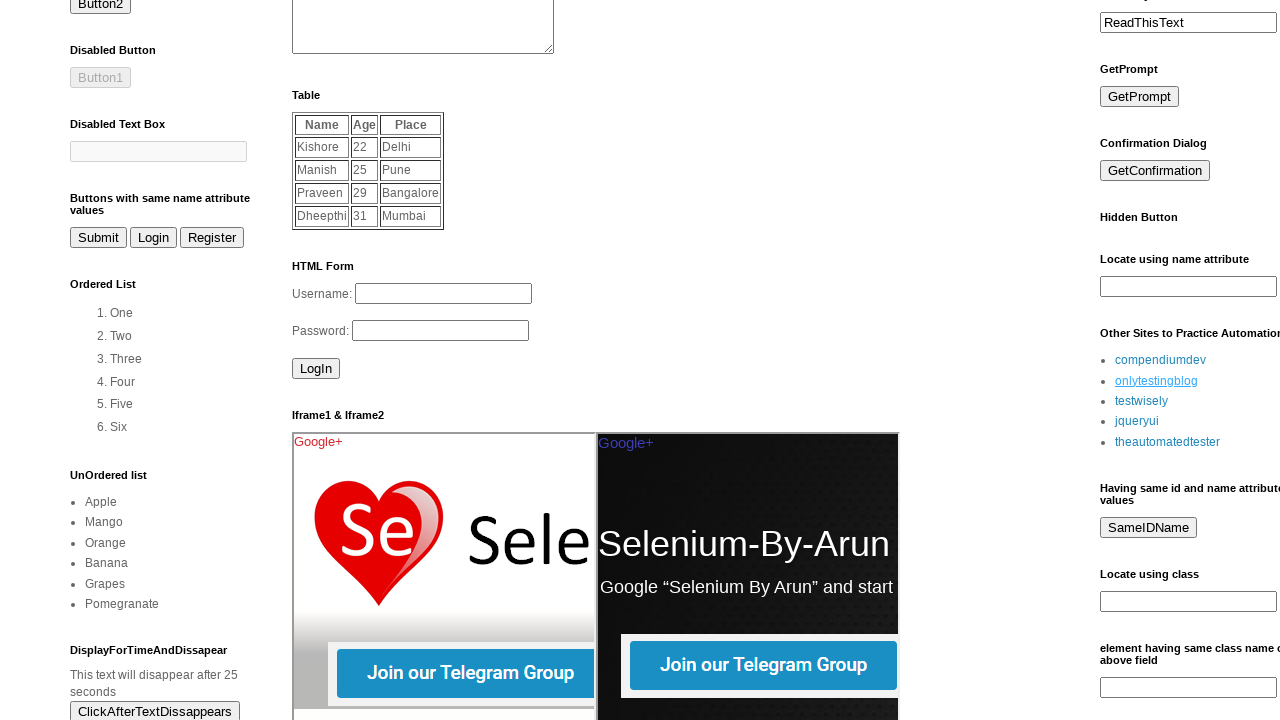

Waited for LinkList1 section to reload after navigating back
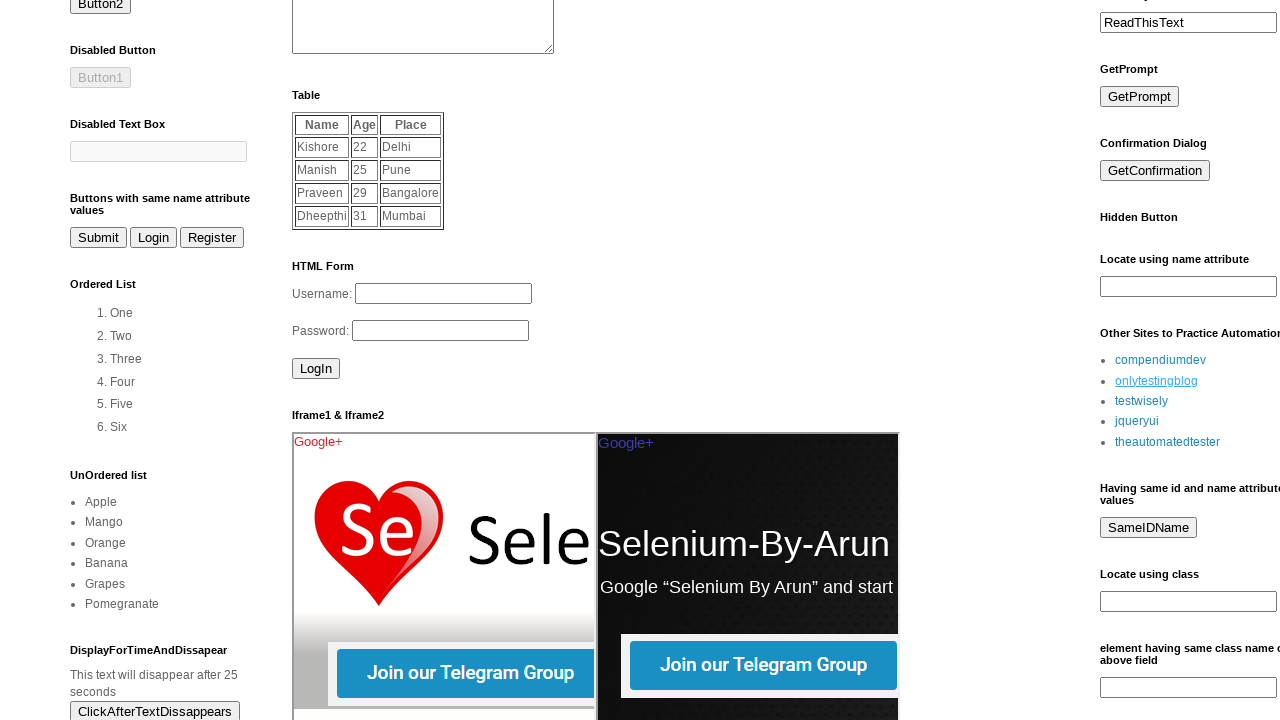

Clicked link 3 in LinkList1 at (1142, 401) on (//div[@id='LinkList1']//a)[3]
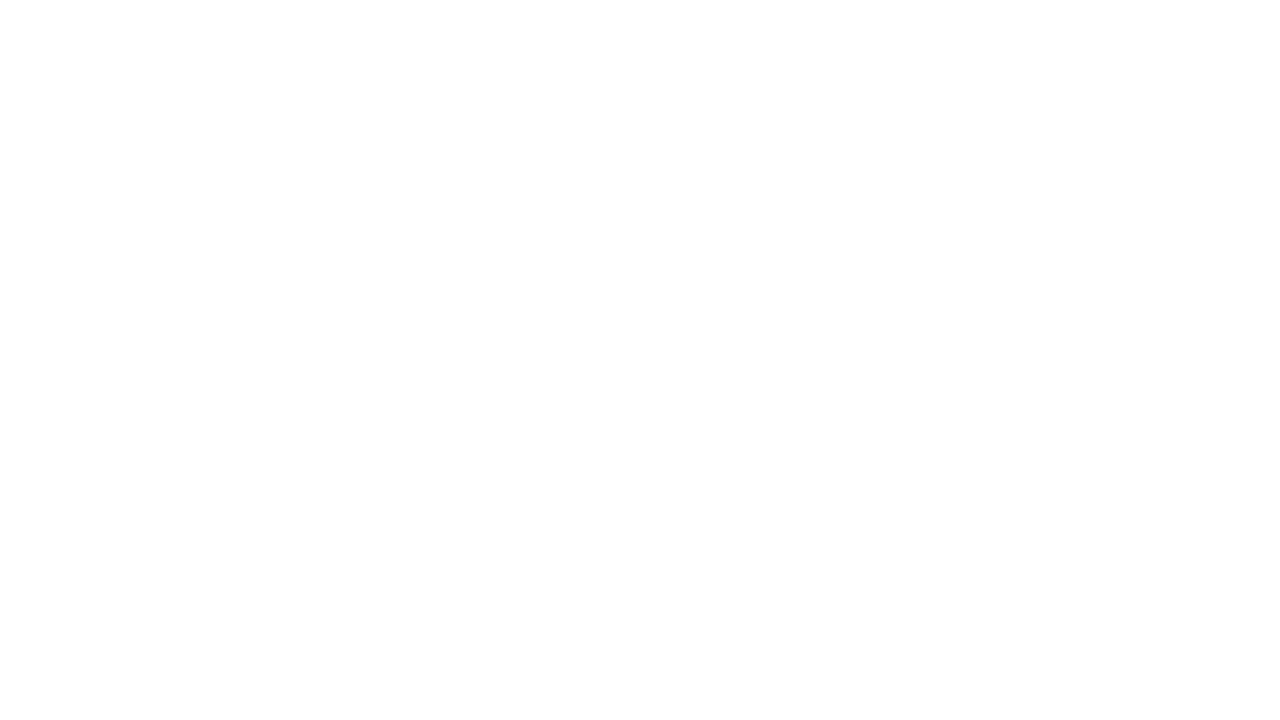

Navigated back from link 3
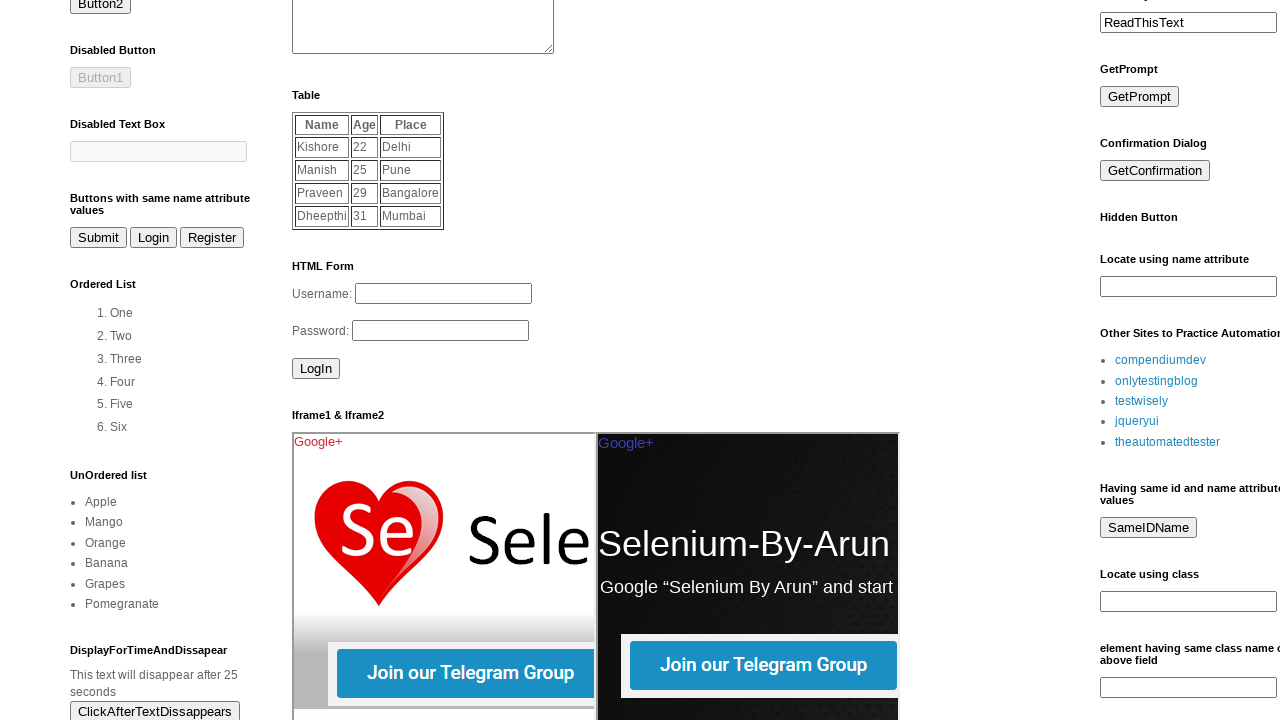

Waited for LinkList1 section to reload after navigating back
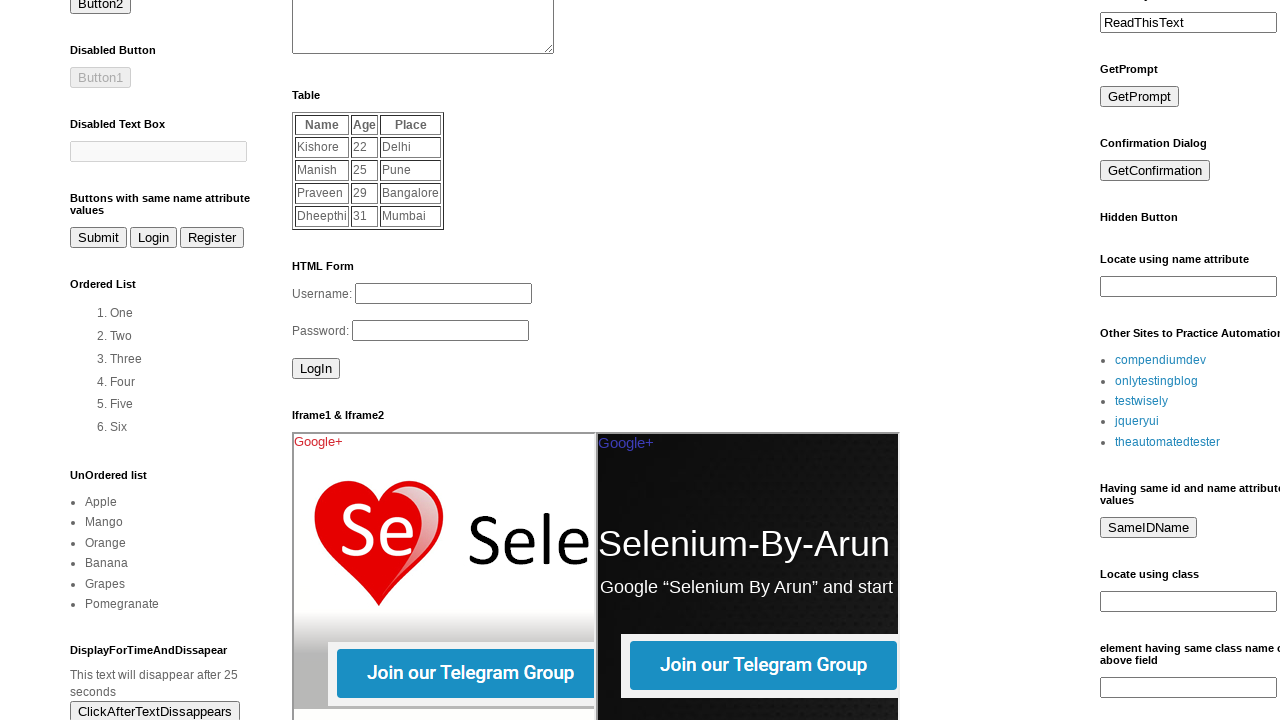

Clicked link 4 in LinkList1 at (1137, 421) on (//div[@id='LinkList1']//a)[4]
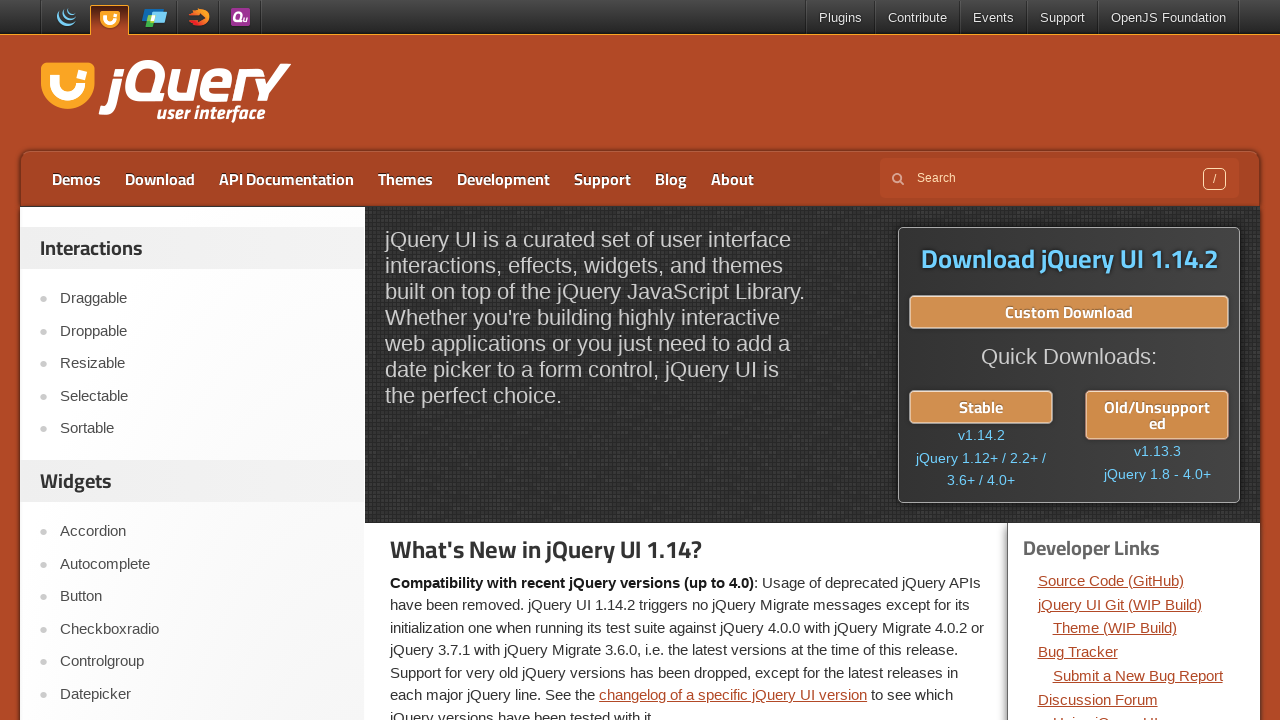

Navigated back from link 4
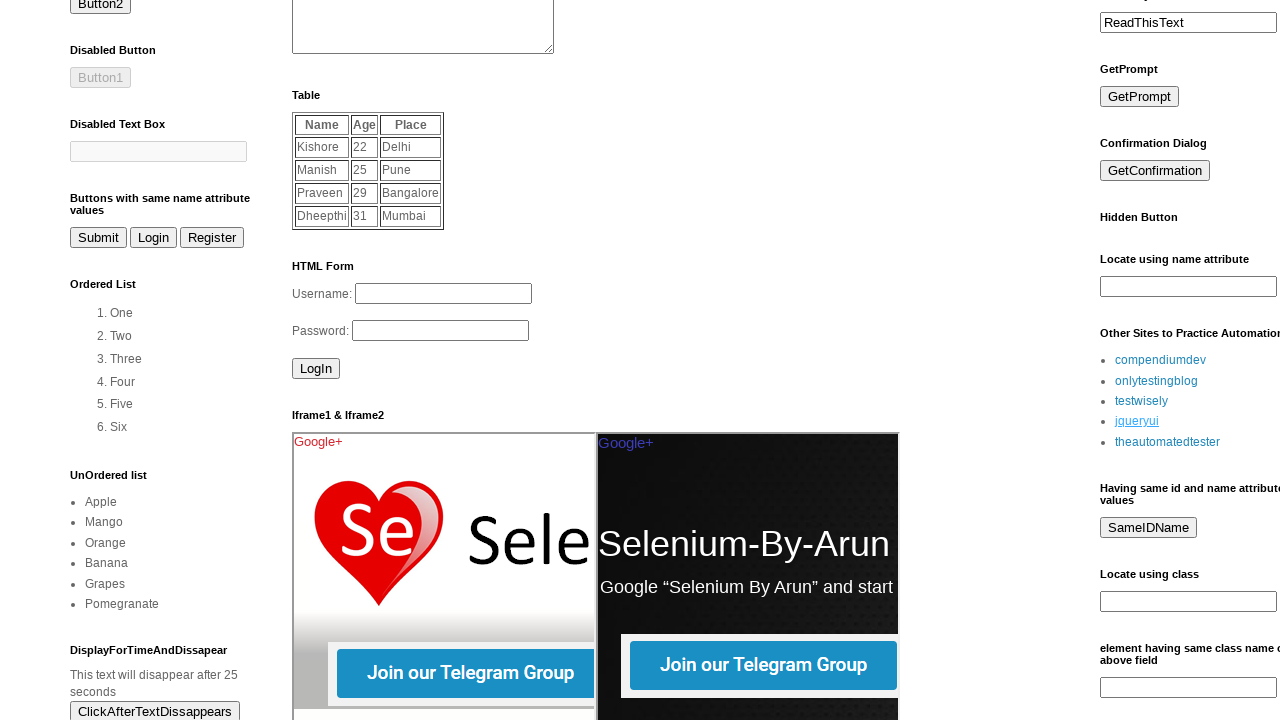

Waited for LinkList1 section to reload after navigating back
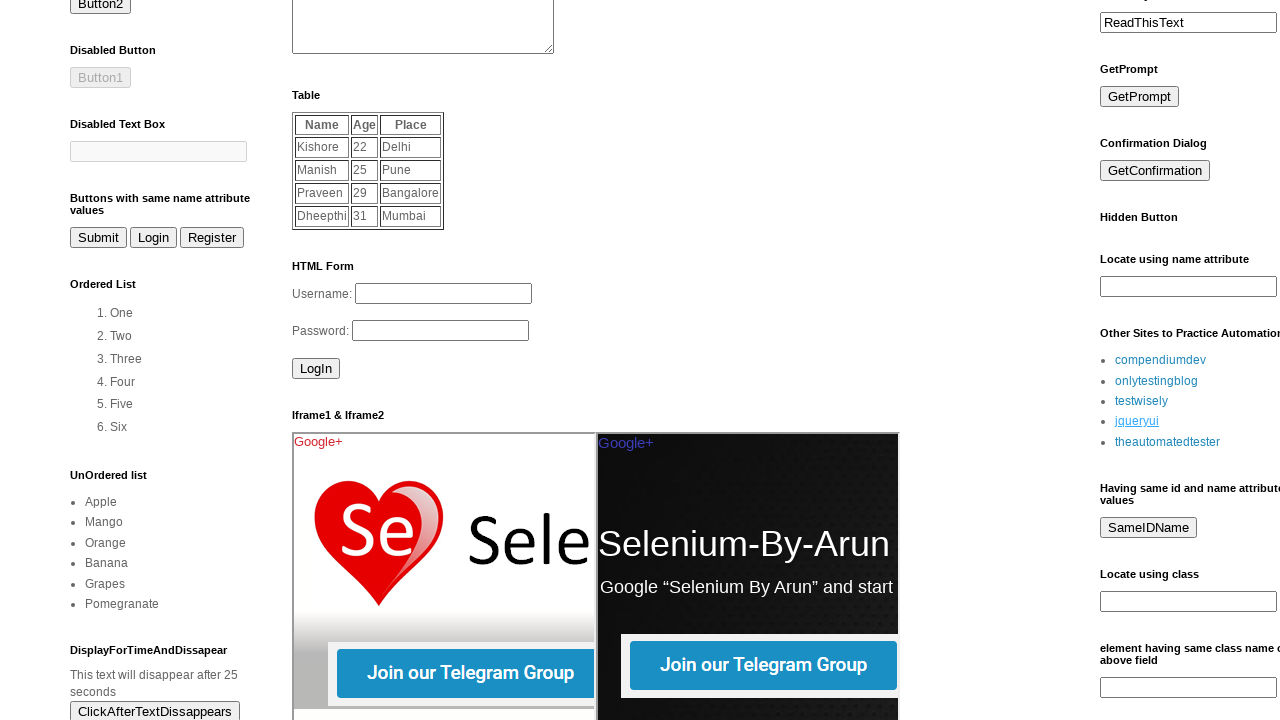

Clicked link 5 in LinkList1 at (1168, 442) on (//div[@id='LinkList1']//a)[5]
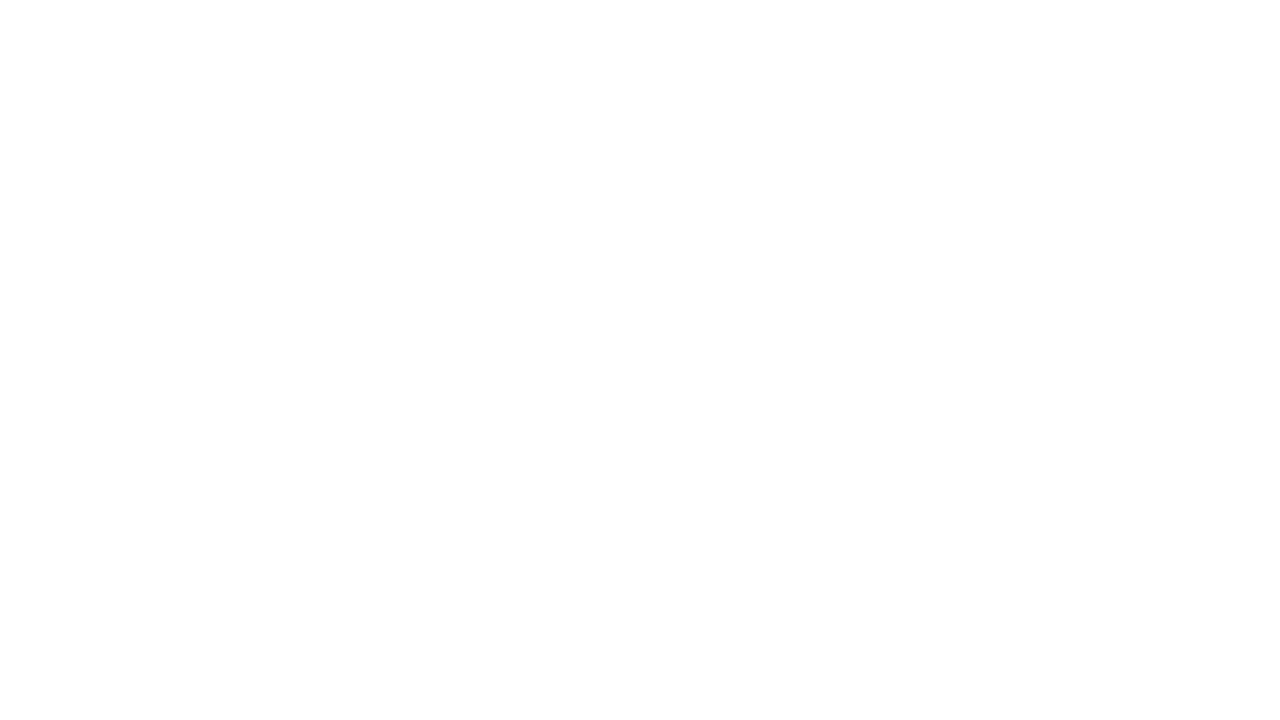

Navigated back from link 5
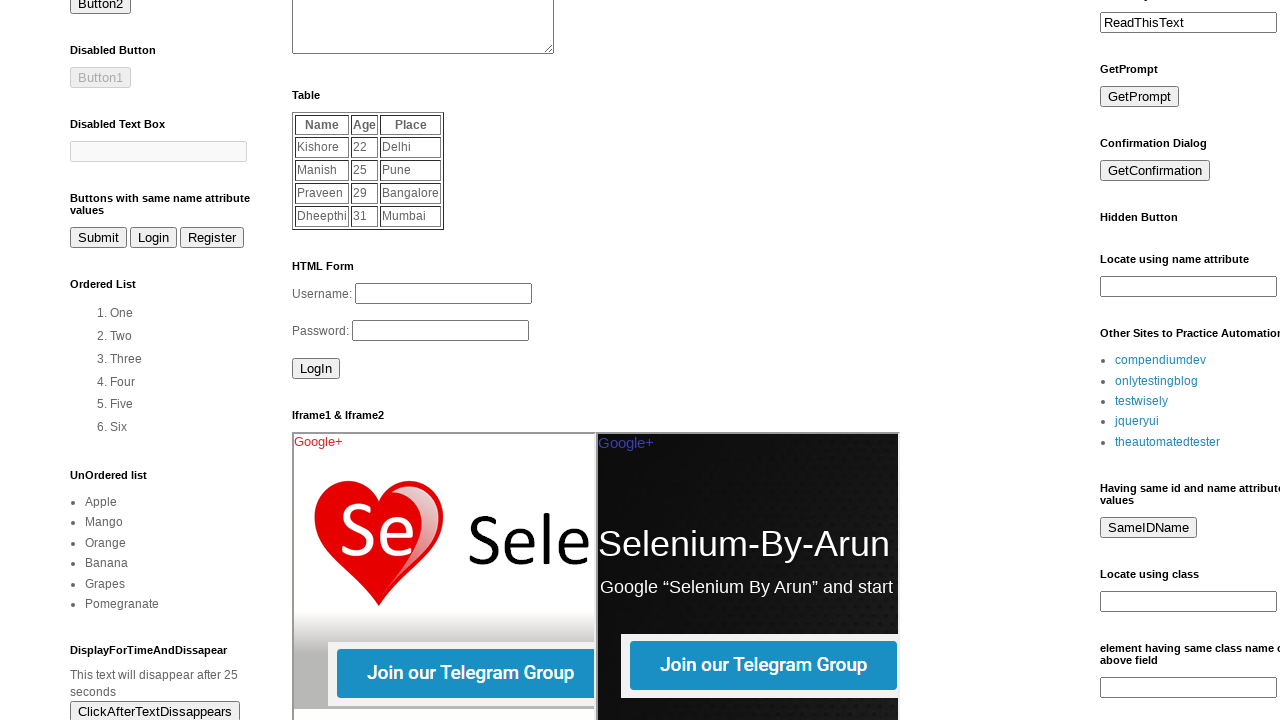

Waited for LinkList1 section to reload after navigating back
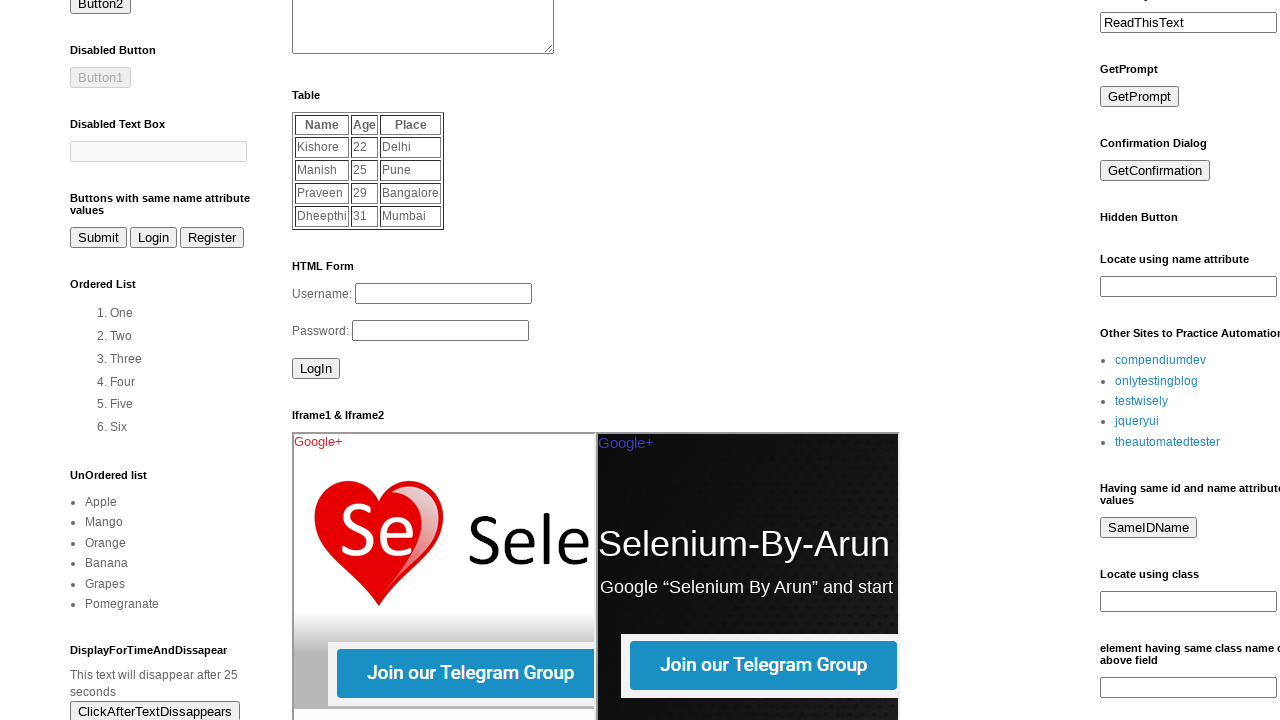

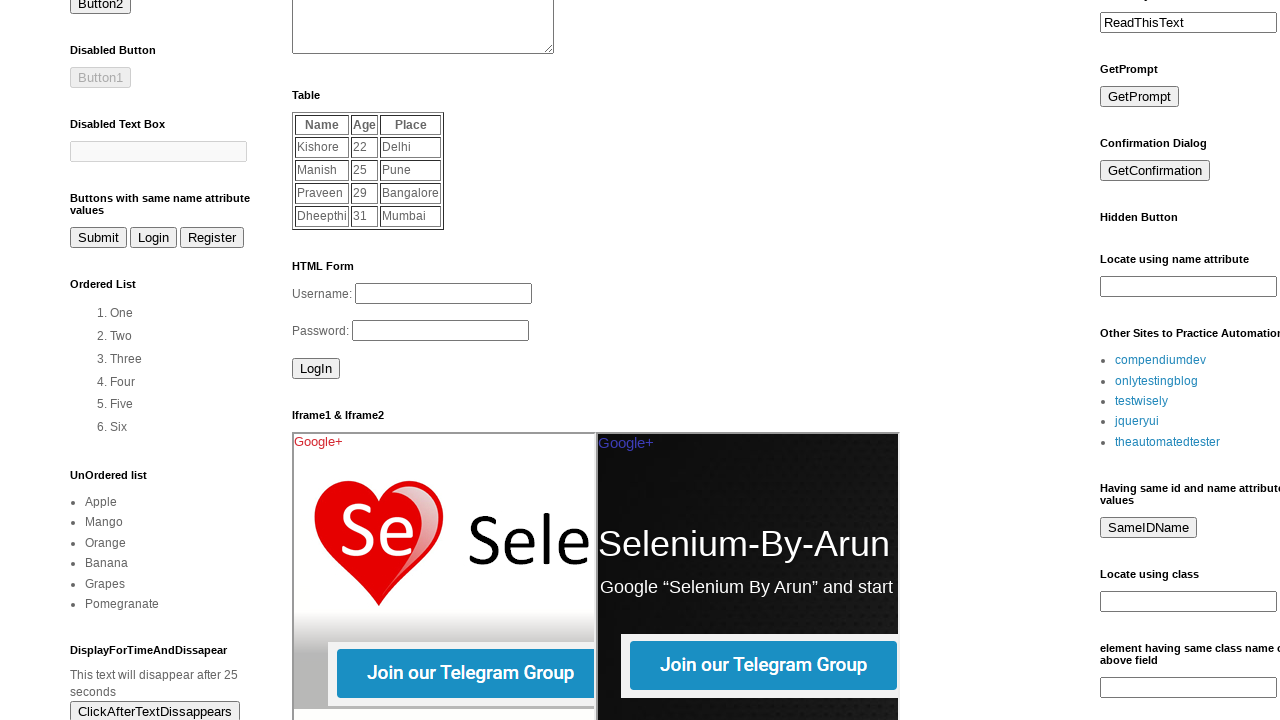